Tests Suning.com search functionality by entering a product query and clicking the search submit button

Starting URL: https://www.suning.com/

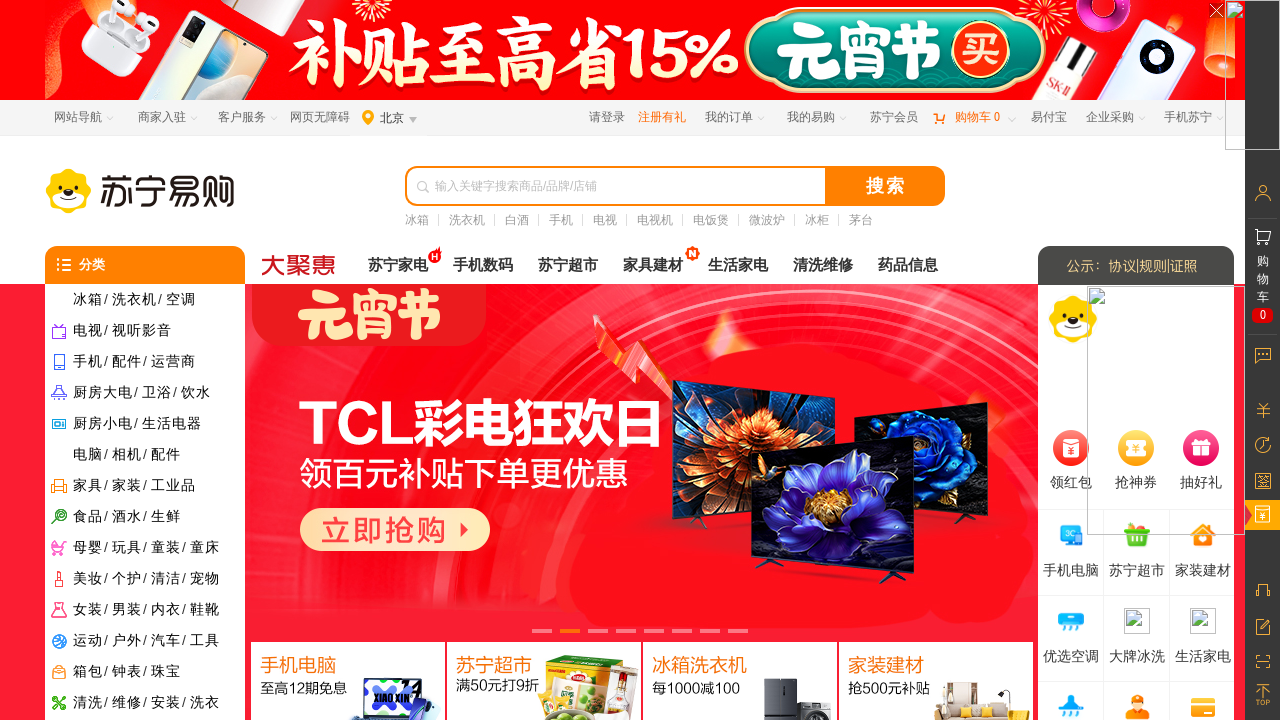

Filled search keywords input with '华为p40 pro' on #searchKeywords
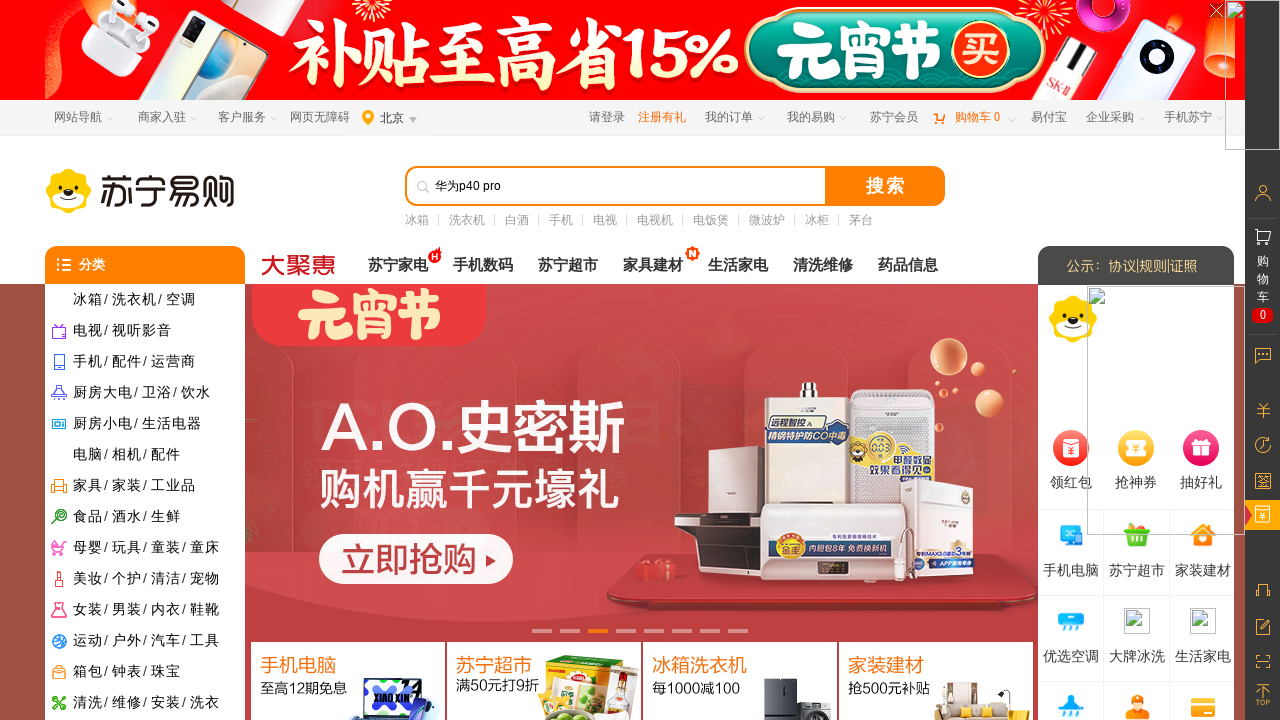

Clicked search submit button at (885, 186) on #searchSubmit
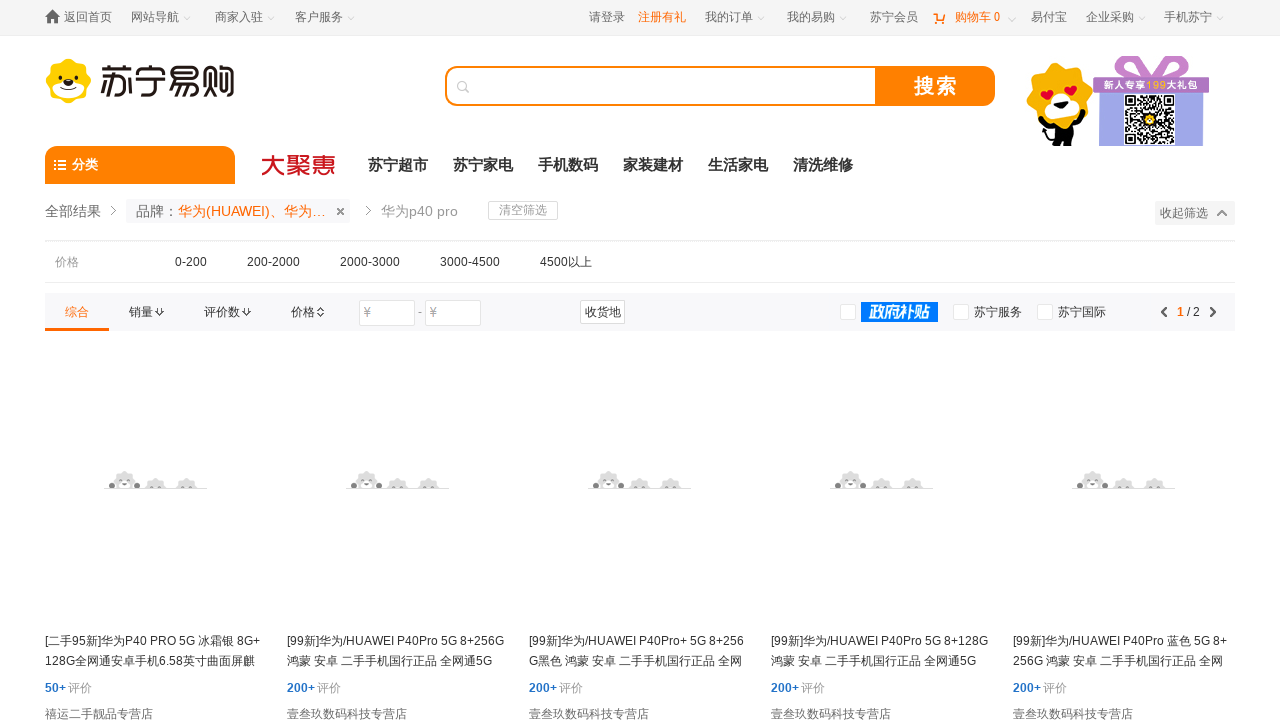

Search results loaded successfully
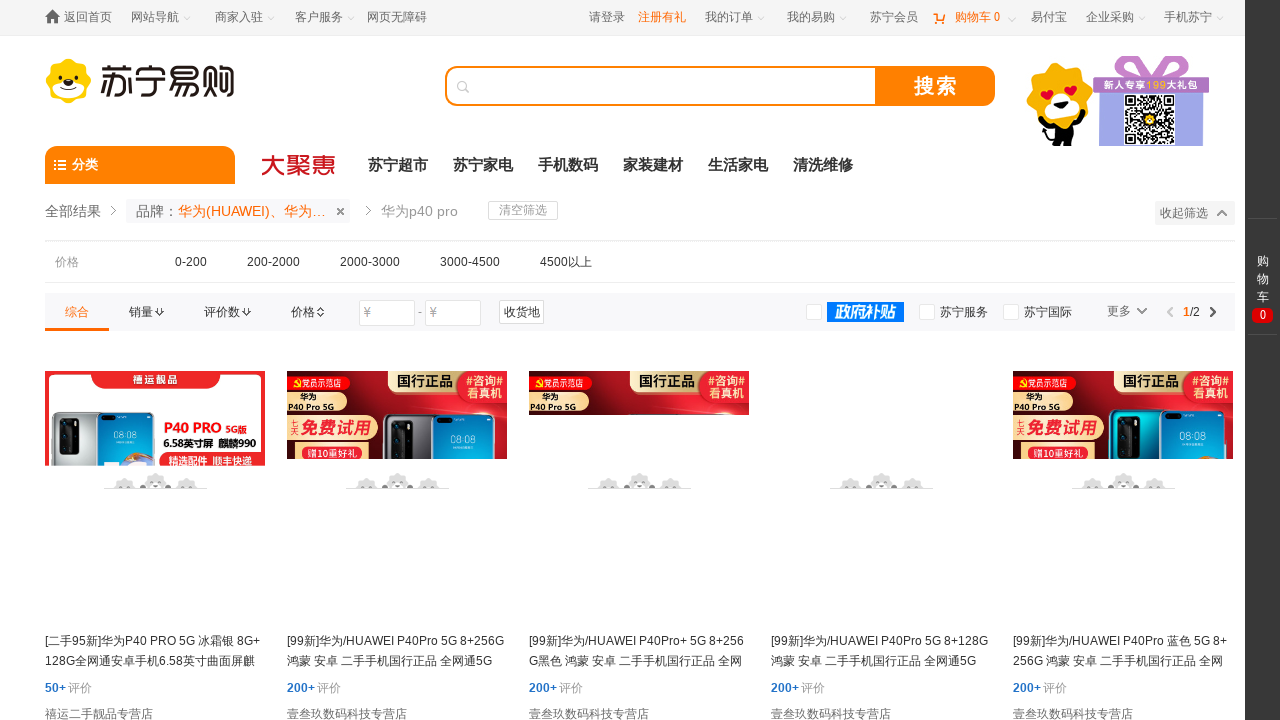

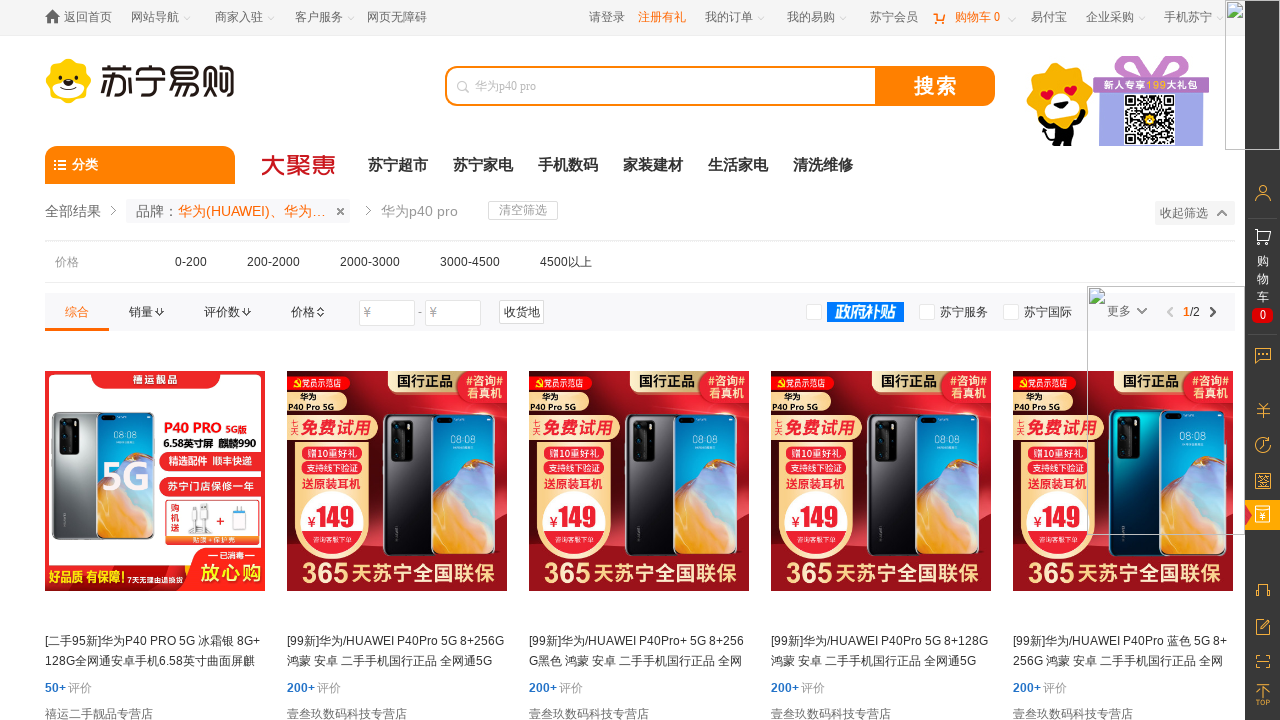